Tests unchecking checkboxes on a practice form using three different Playwright methods: locator with click, direct uncheck method, and locator with uncheck method.

Starting URL: https://demoqa.com/automation-practice-form

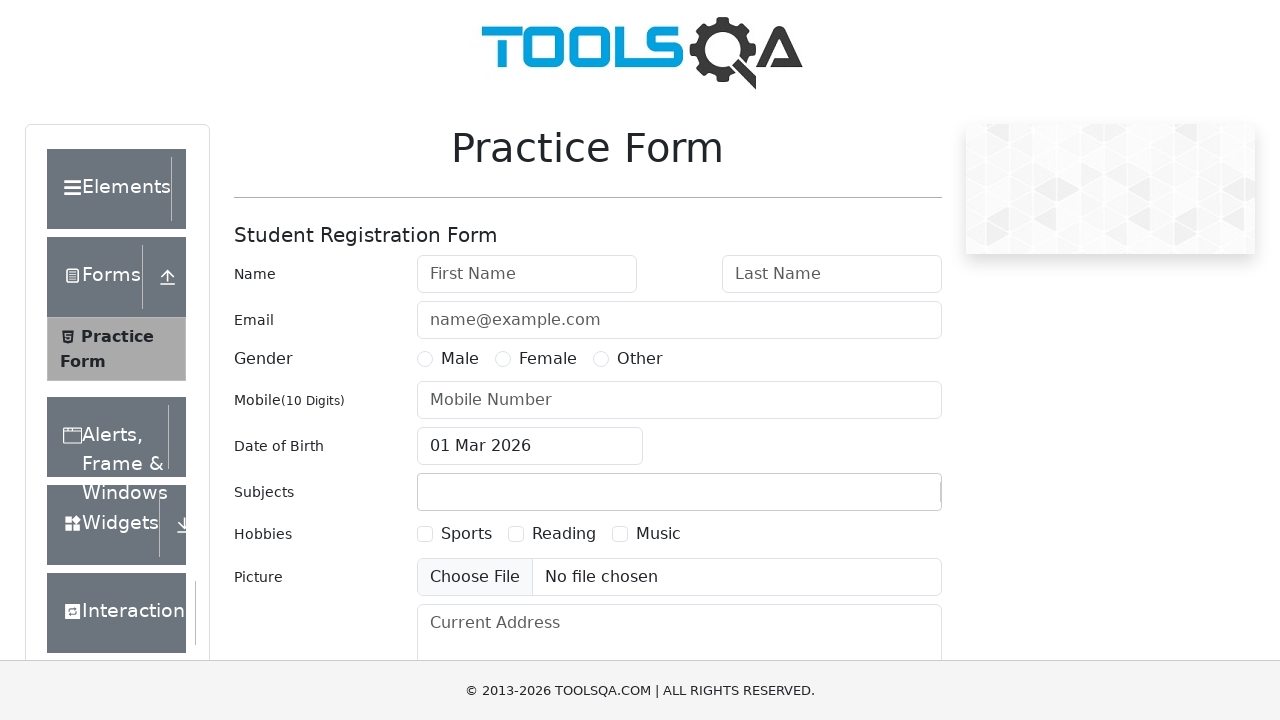

Checked Sports checkbox at (466, 534) on text=Sports
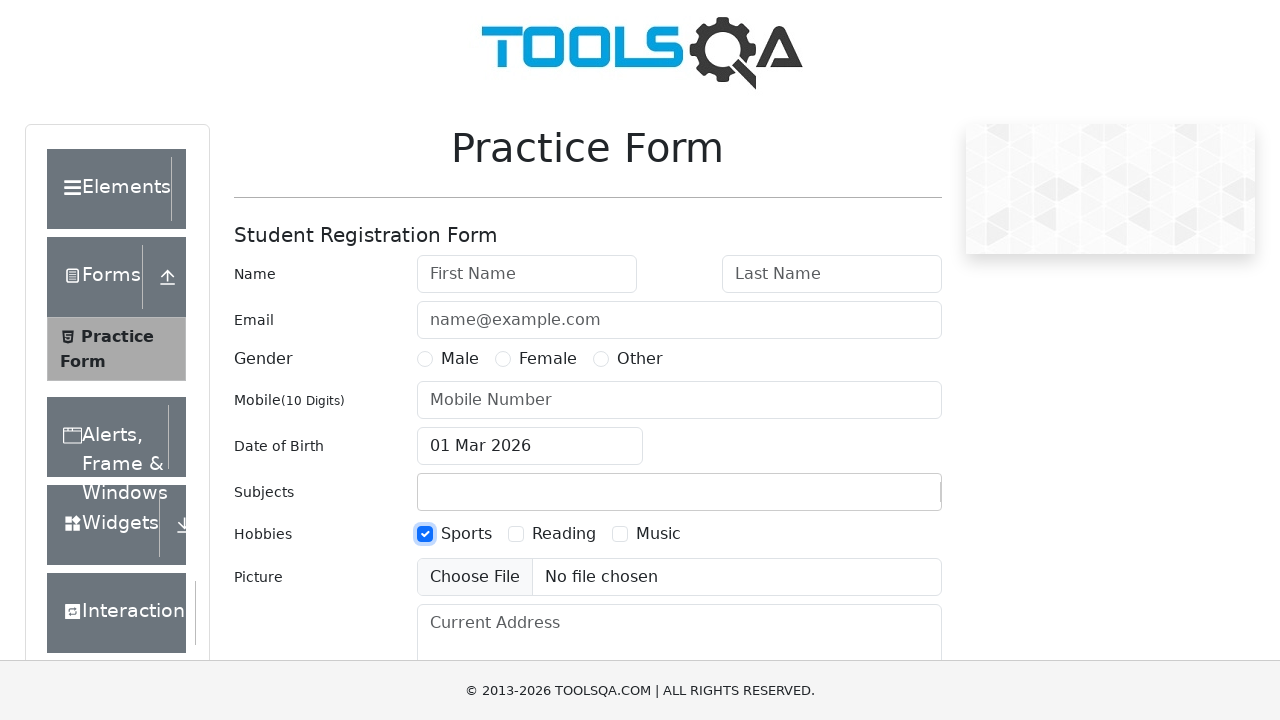

Checked Reading checkbox at (564, 534) on text=Reading
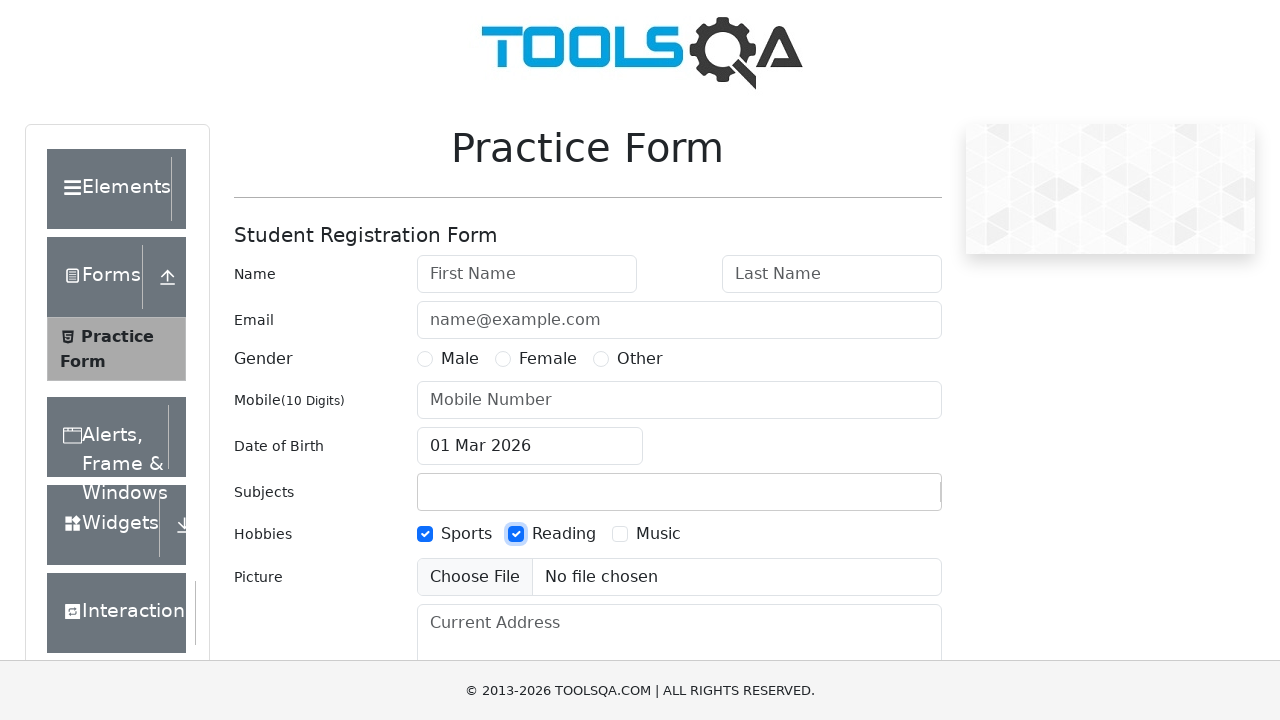

Checked Music checkbox at (658, 534) on text=Music
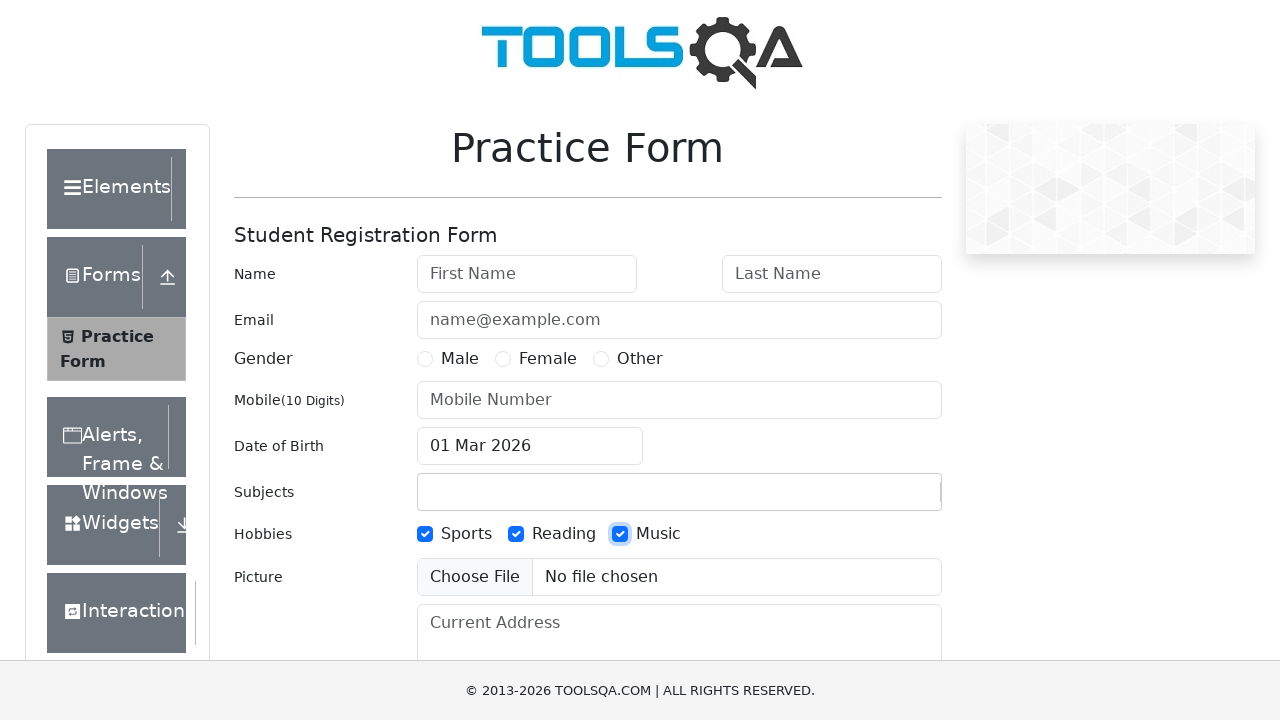

Unchecked Sports checkbox using locator().click() at (466, 534) on text=Sports
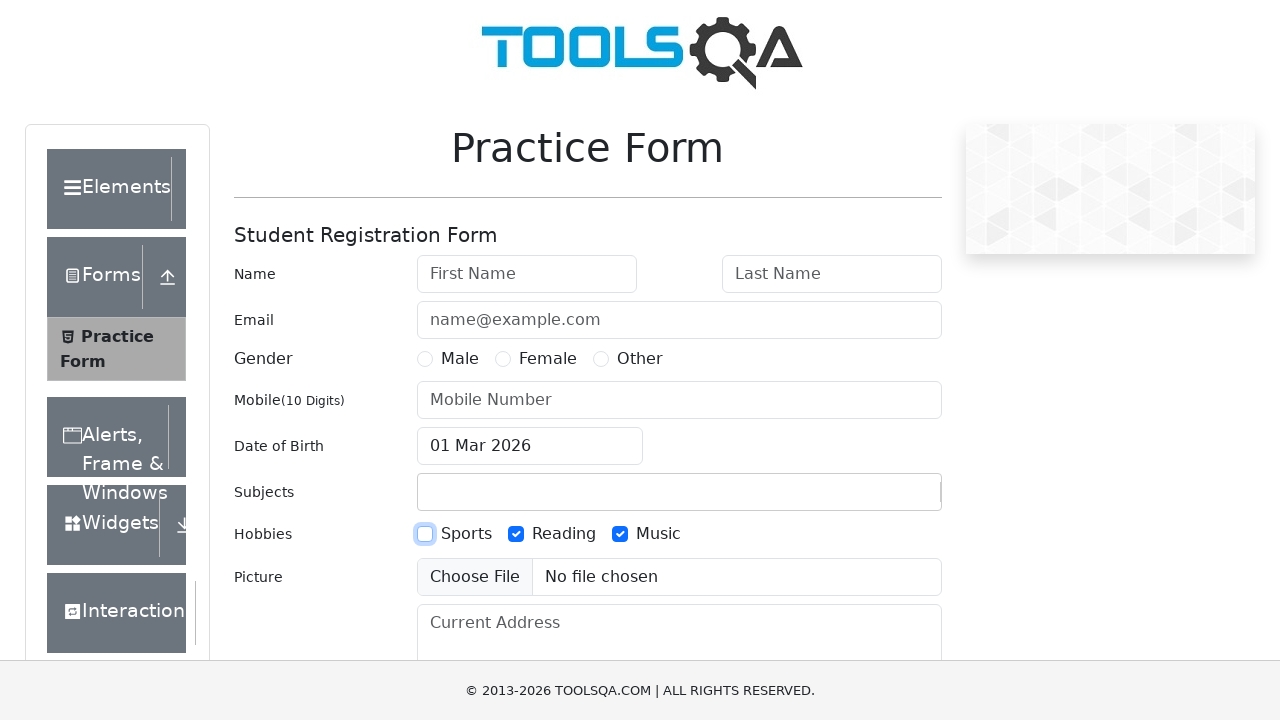

Unchecked Reading checkbox using uncheck() method at (564, 534) on text=Reading
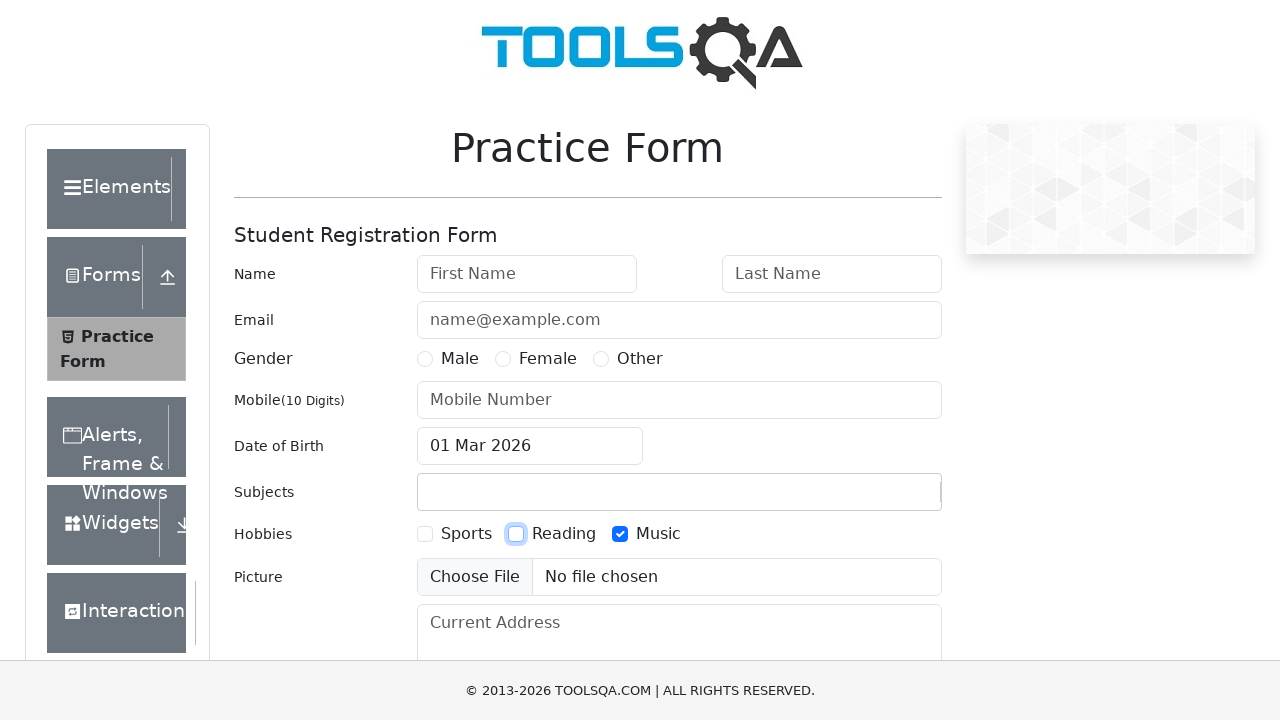

Unchecked Music checkbox using locator().uncheck() at (658, 534) on text=Music
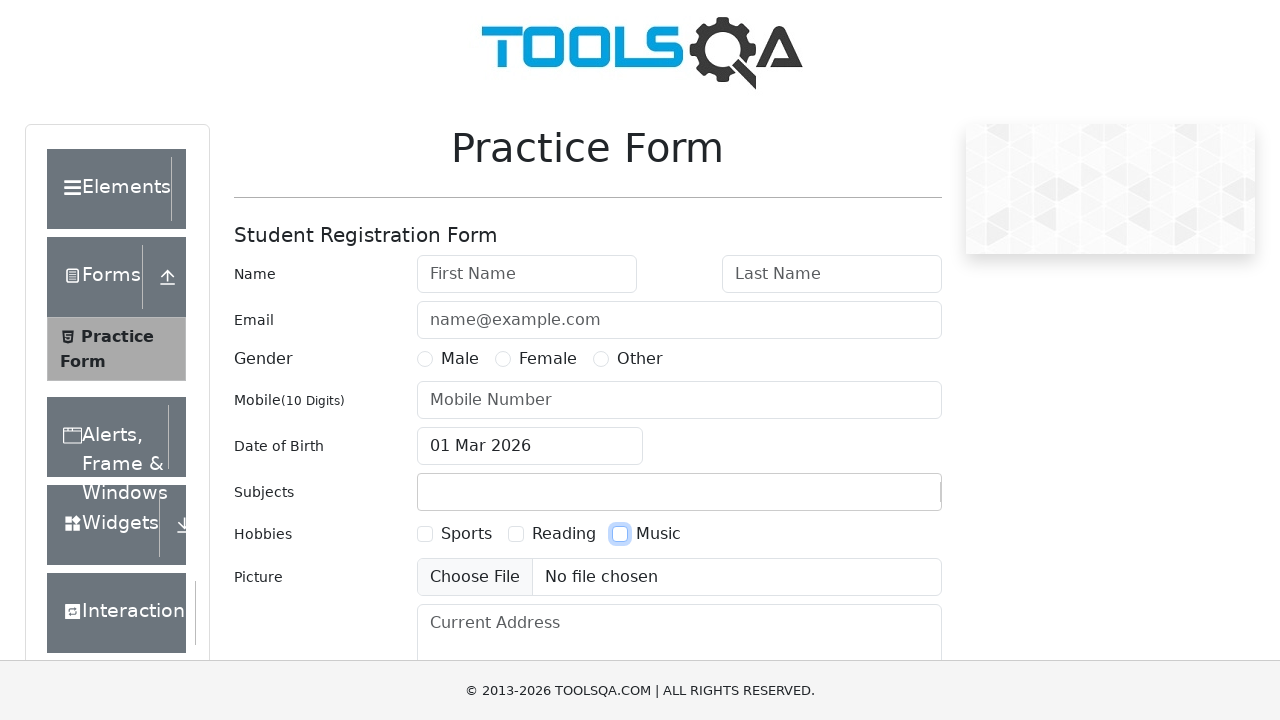

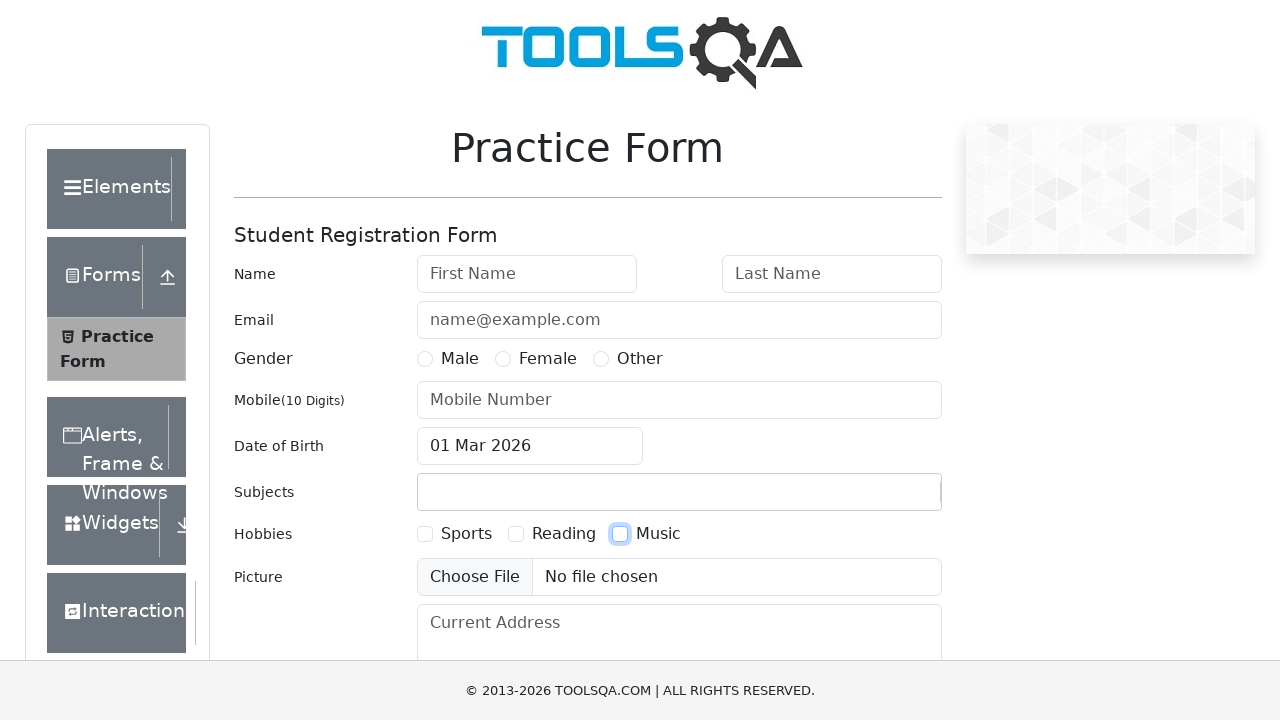